Tests that the contextual navigation menu contains the expected links for Individuals, Plan Sponsors, and Financial Professionals

Starting URL: https://www.empower.com/

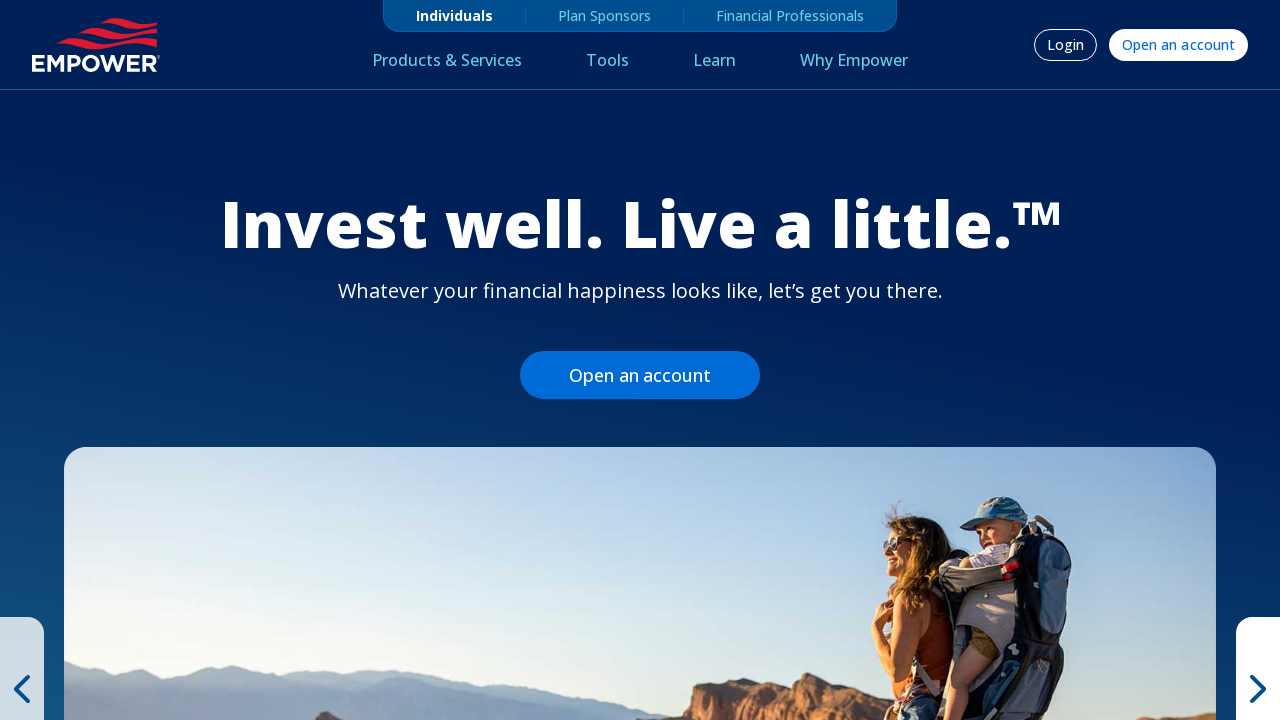

Waited for contextual navigation links to be visible
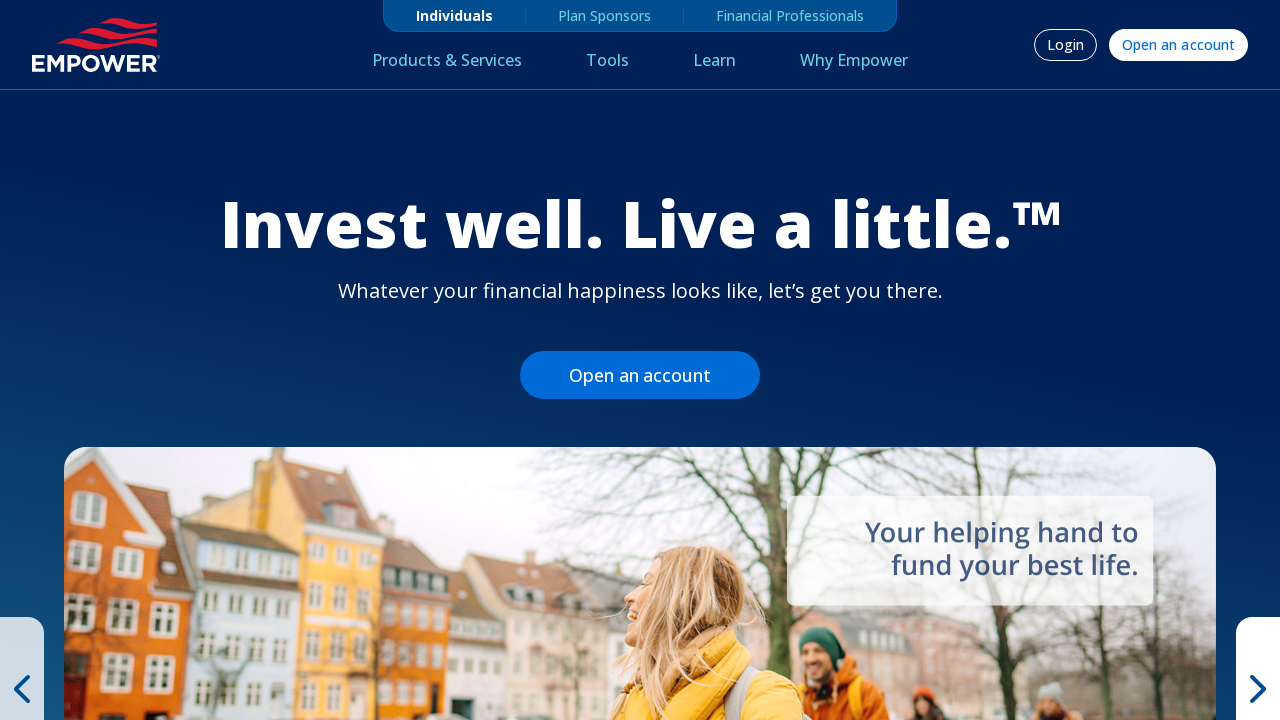

Retrieved all contextual navigation links for Individuals, Plan Sponsors, and Financial Professionals
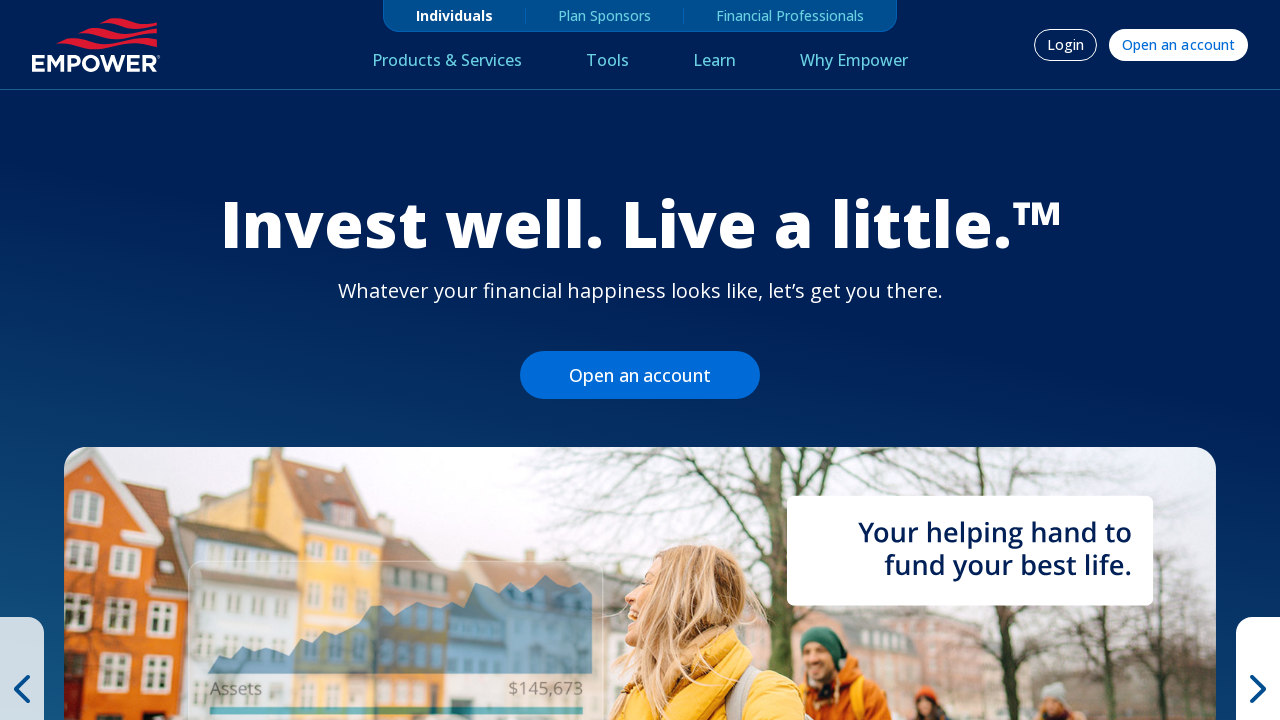

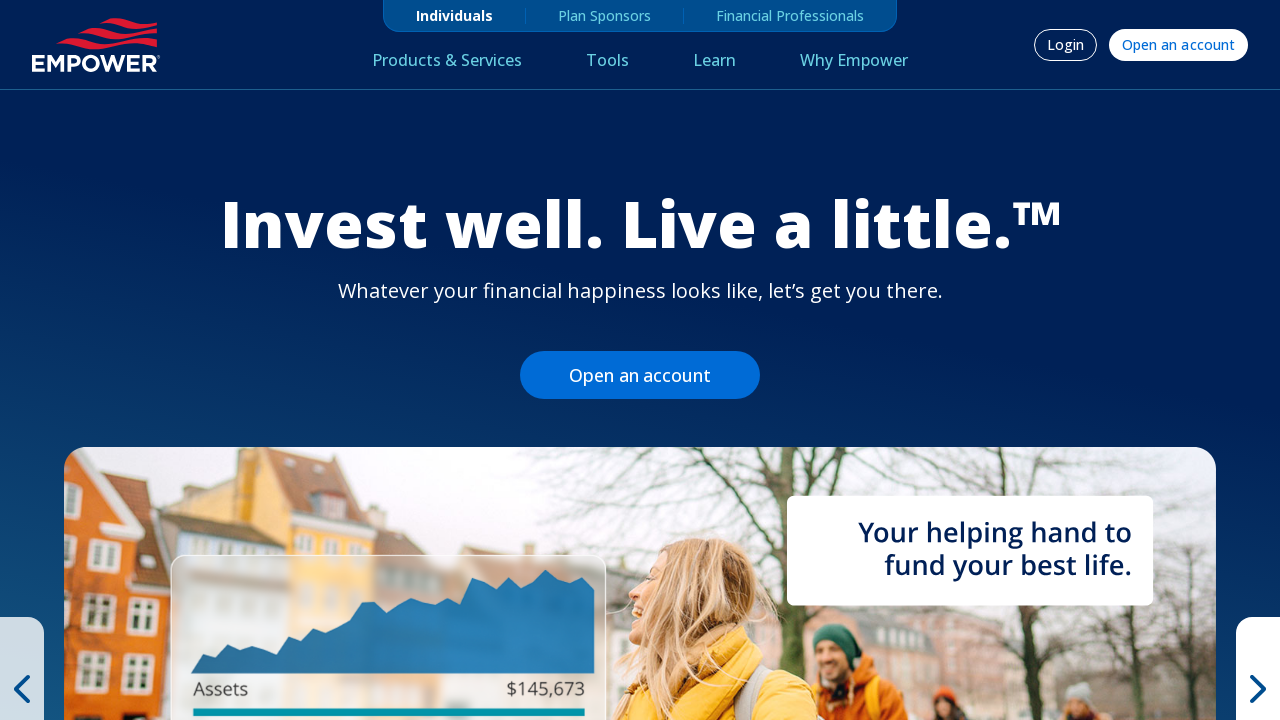